Tests page scrolling functionality by scrolling down 1000 pixels and then scrolling back up 1000 pixels on the Selenium website.

Starting URL: https://www.selenium.dev

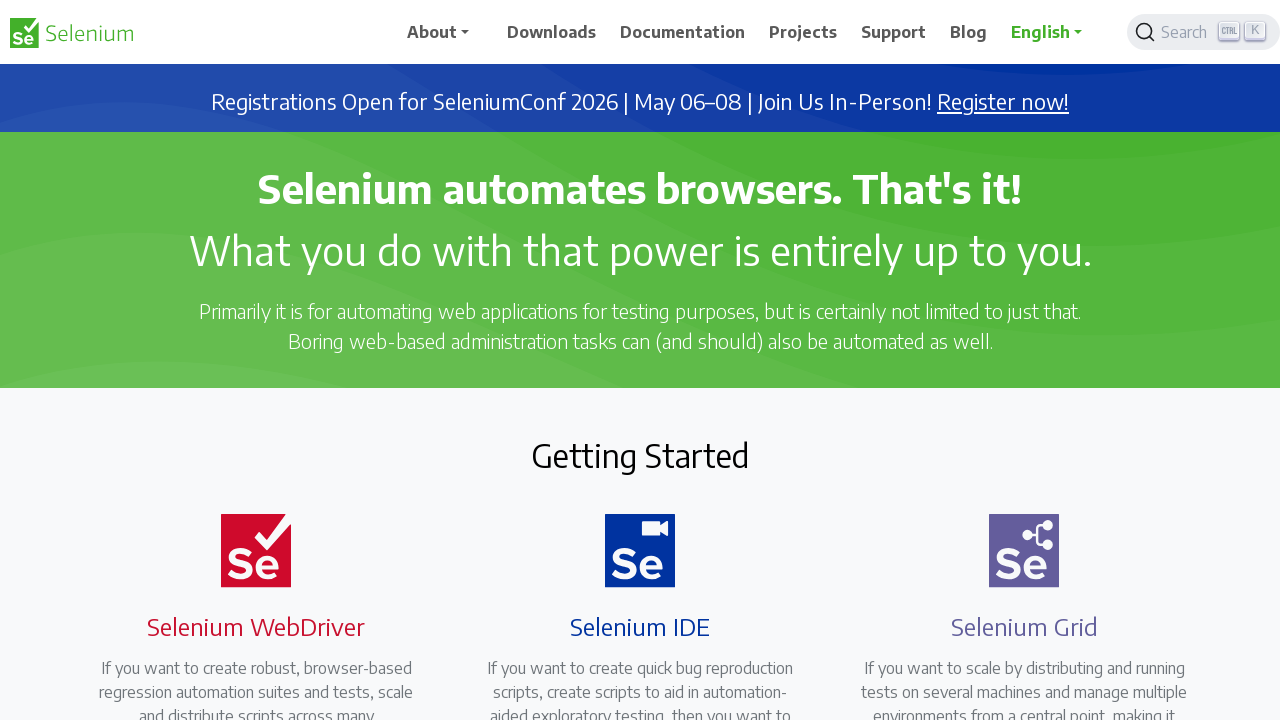

Scrolled down 1000 pixels on Selenium website
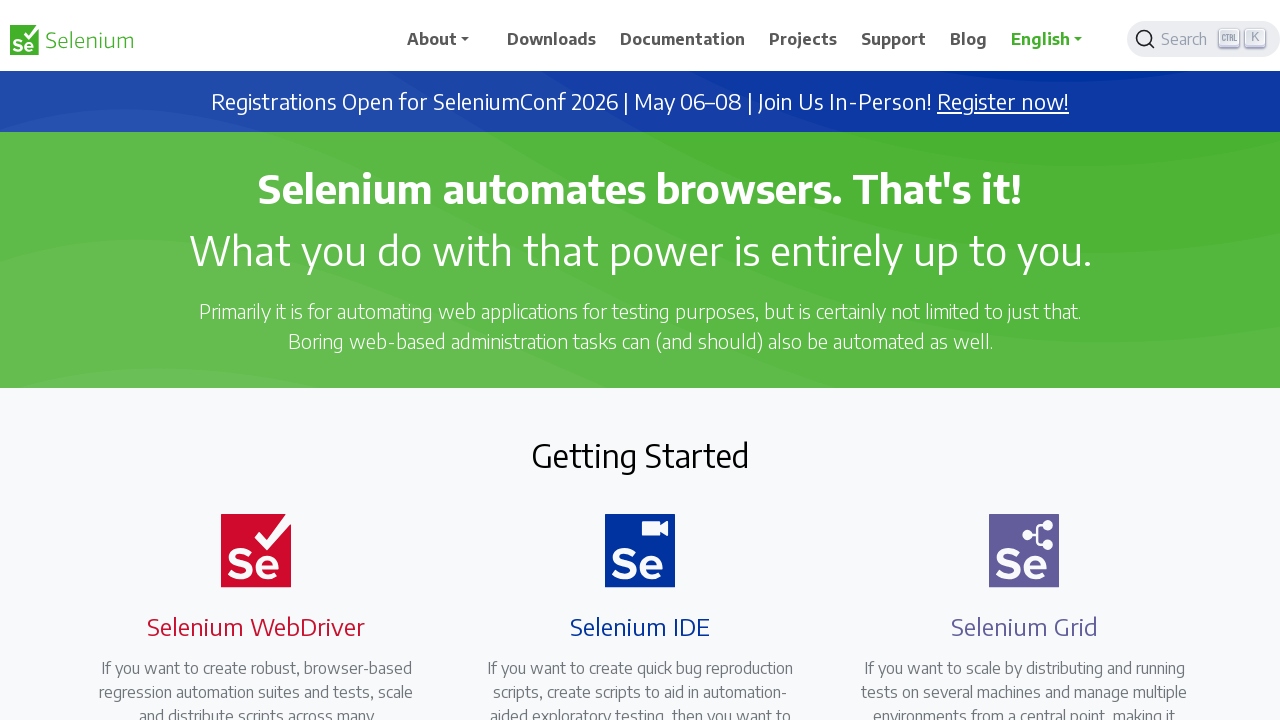

Waited 2 seconds for scroll to complete
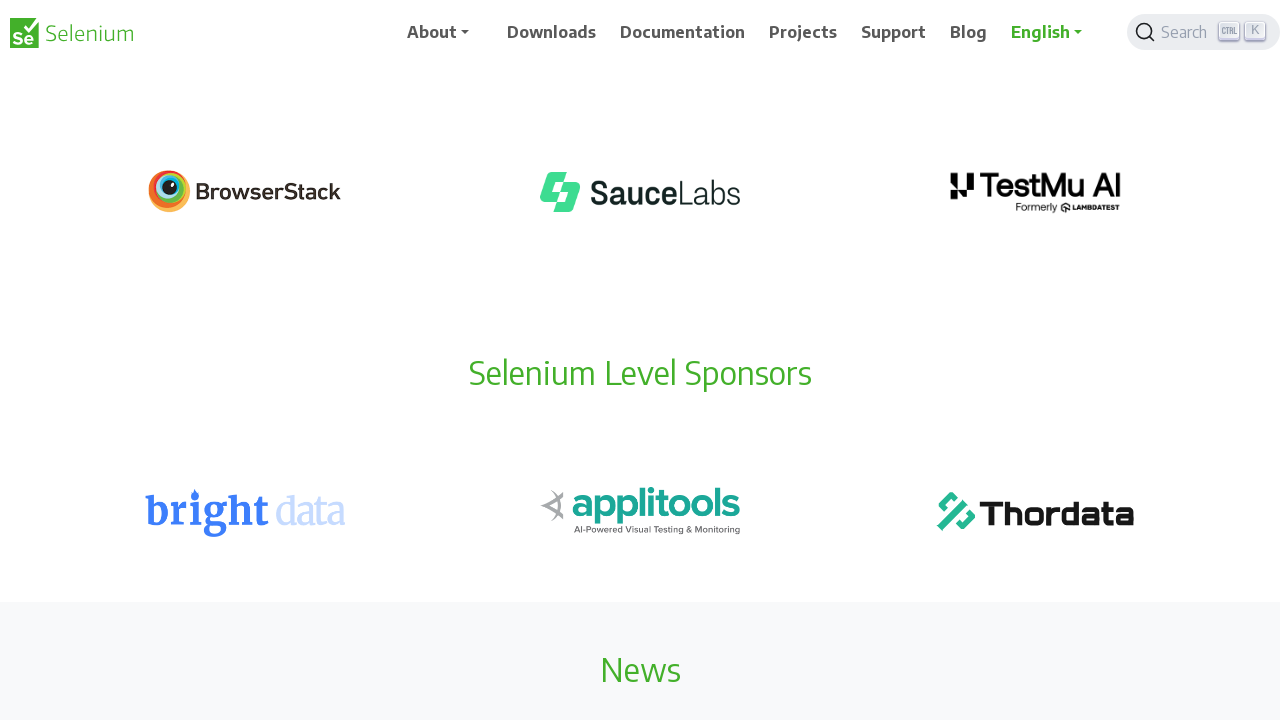

Scrolled back up 1000 pixels to original position
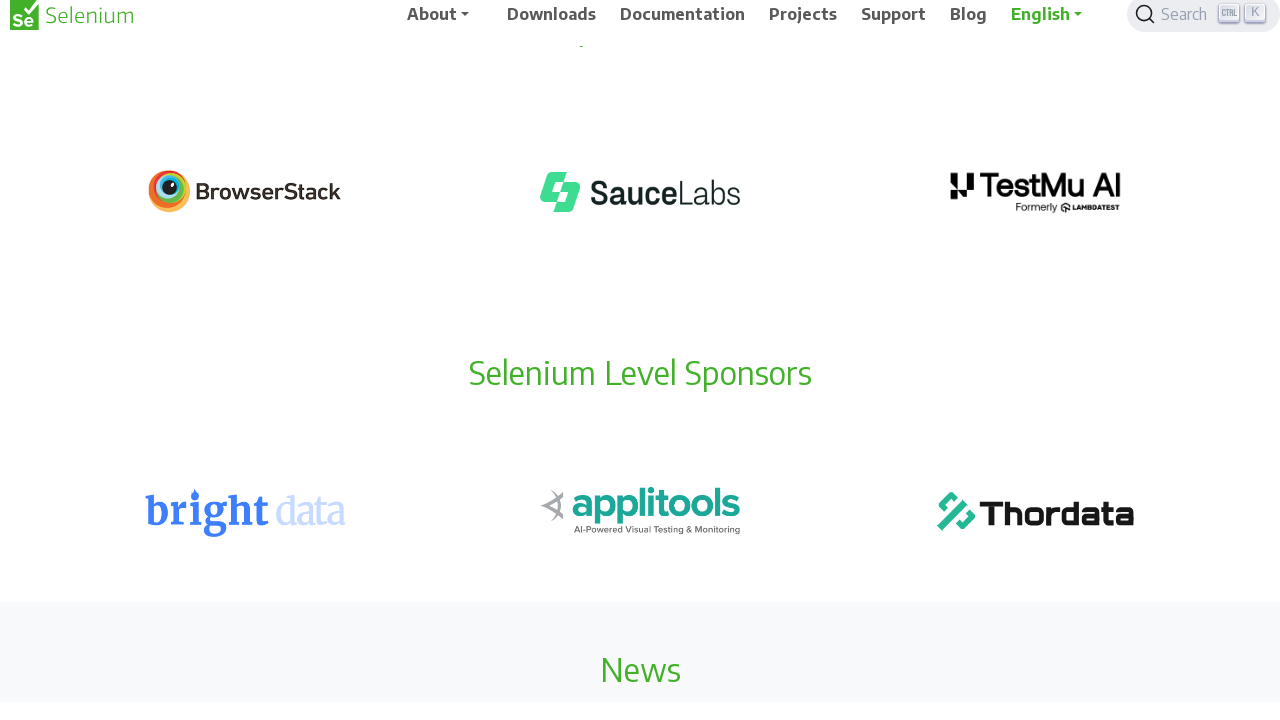

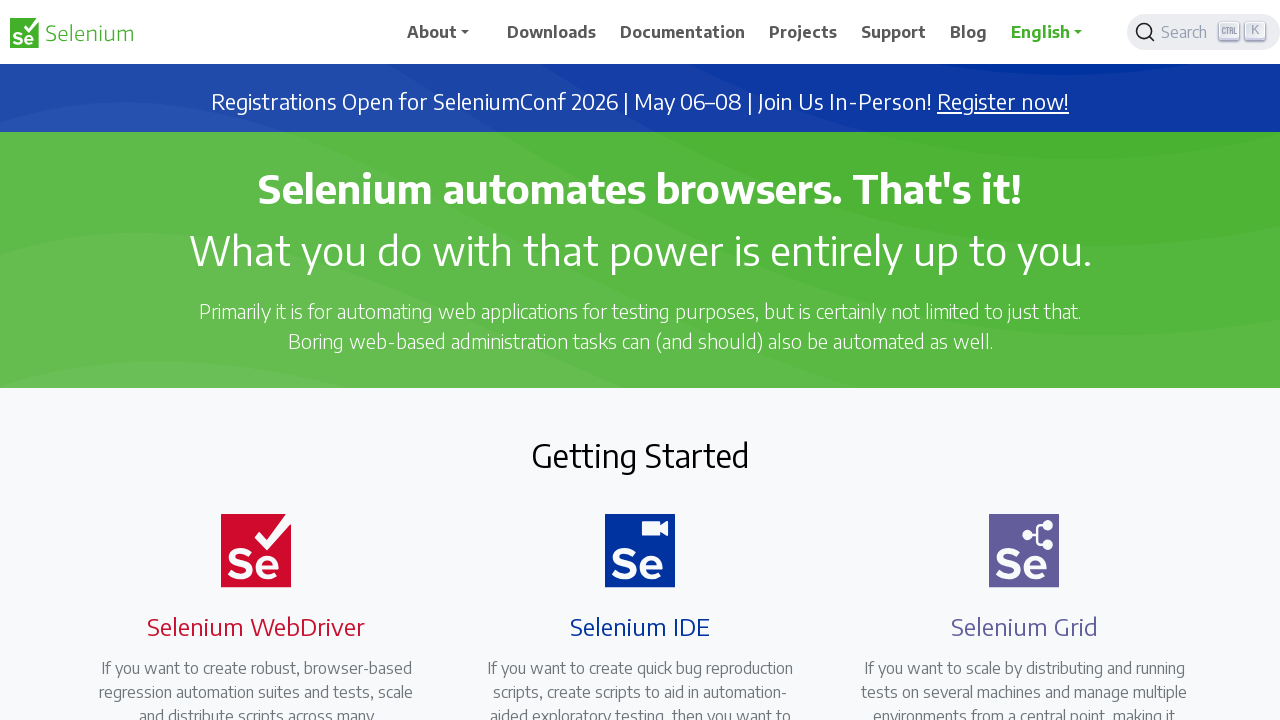